Tests dynamic controls functionality by clicking the Remove button and verifying that the "It's gone!" message is displayed

Starting URL: https://the-internet.herokuapp.com/dynamic_controls

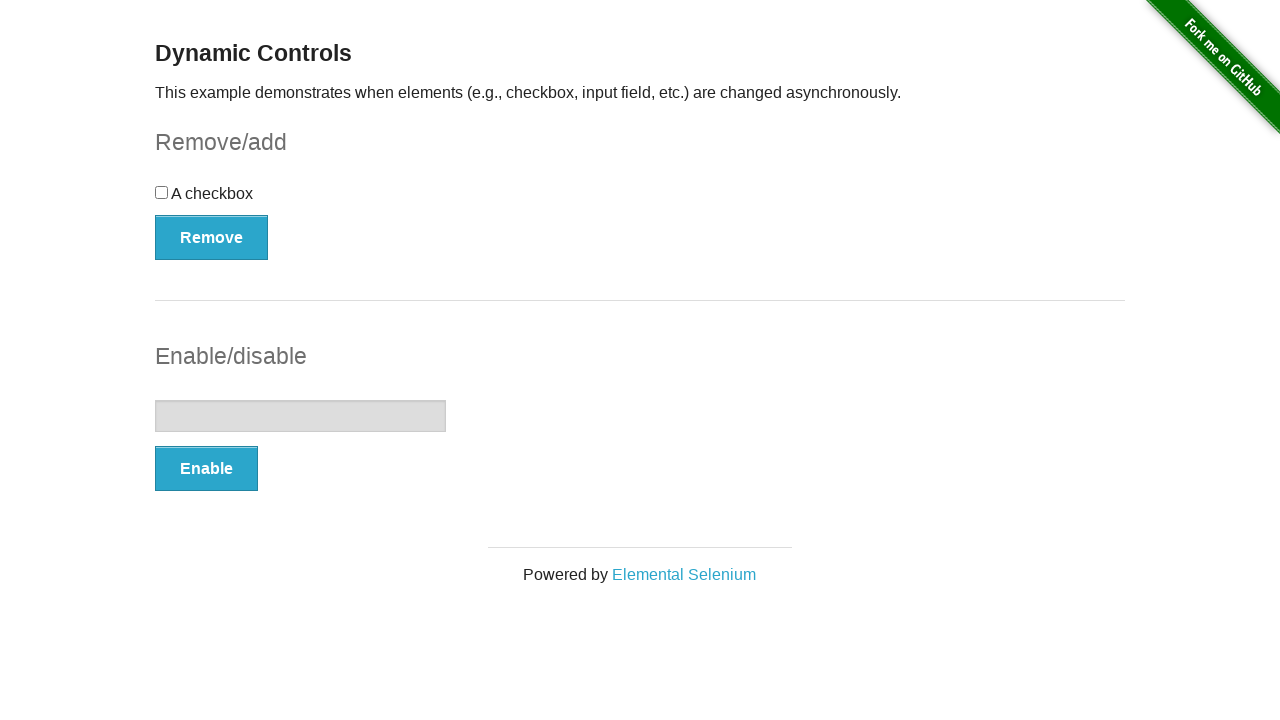

Clicked the Remove button at (212, 237) on xpath=//*[text()='Remove']
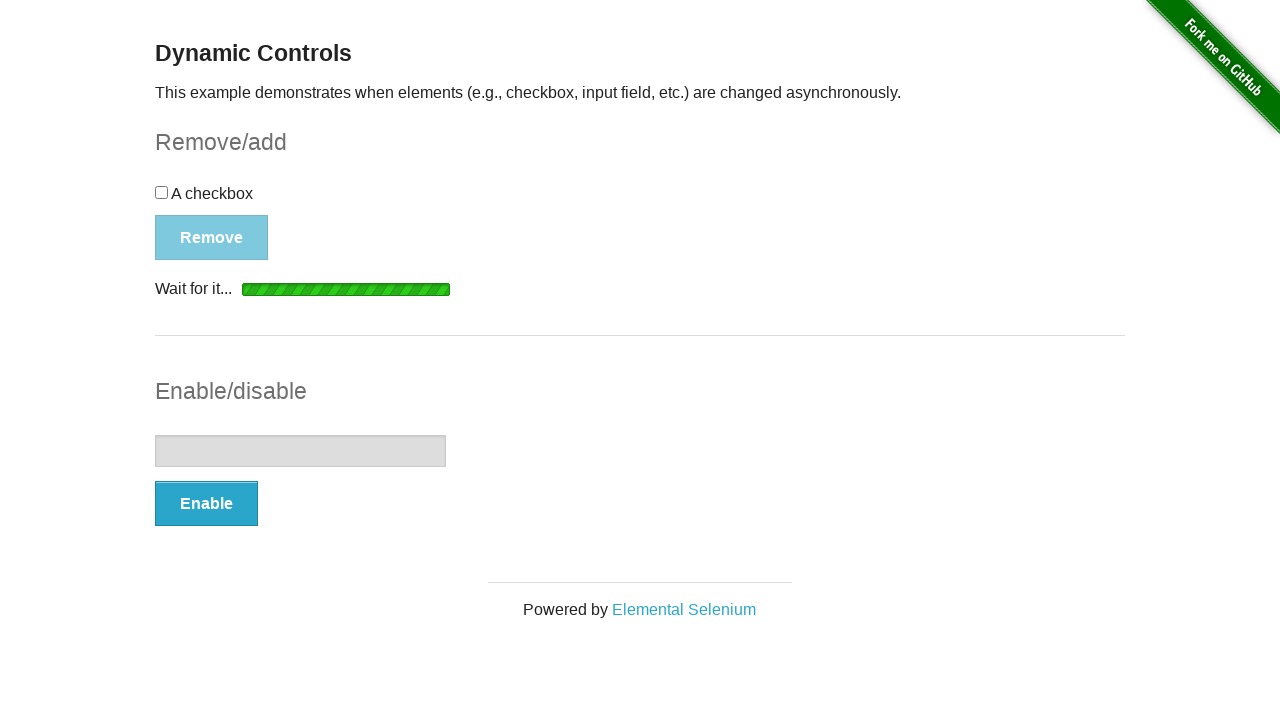

Waited for "It's gone!" message to appear
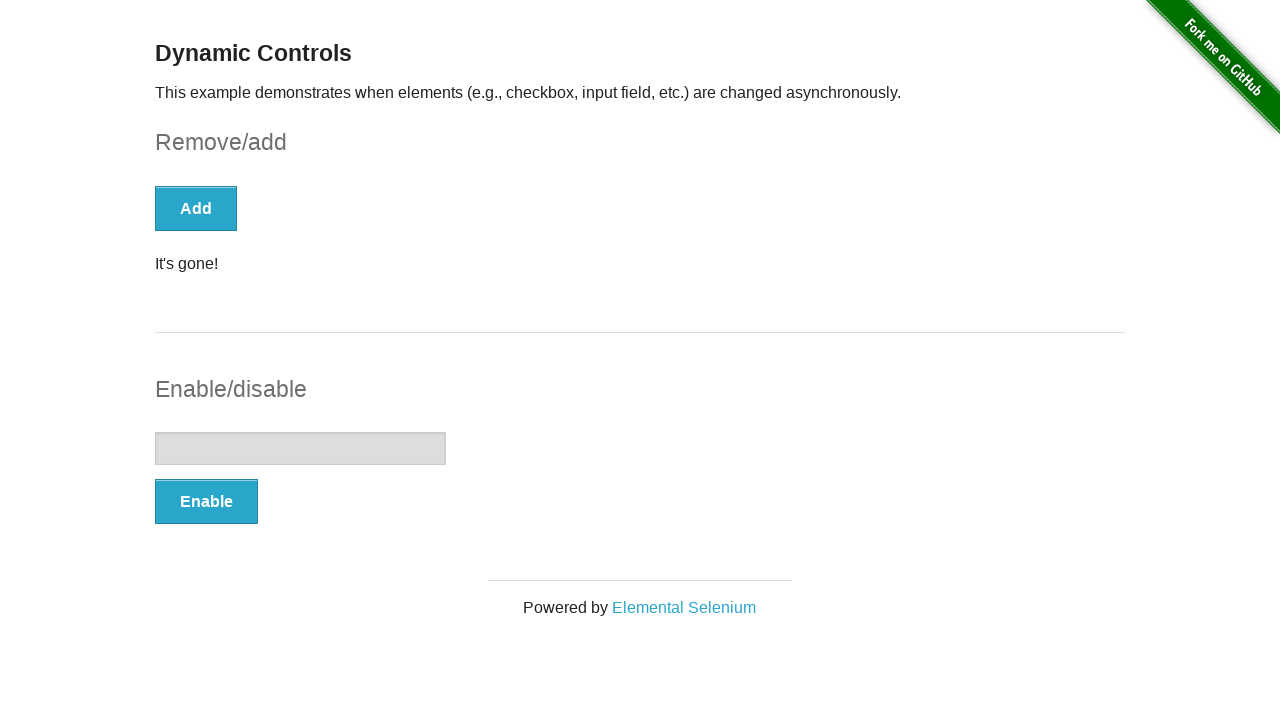

Located the "It's gone!" element
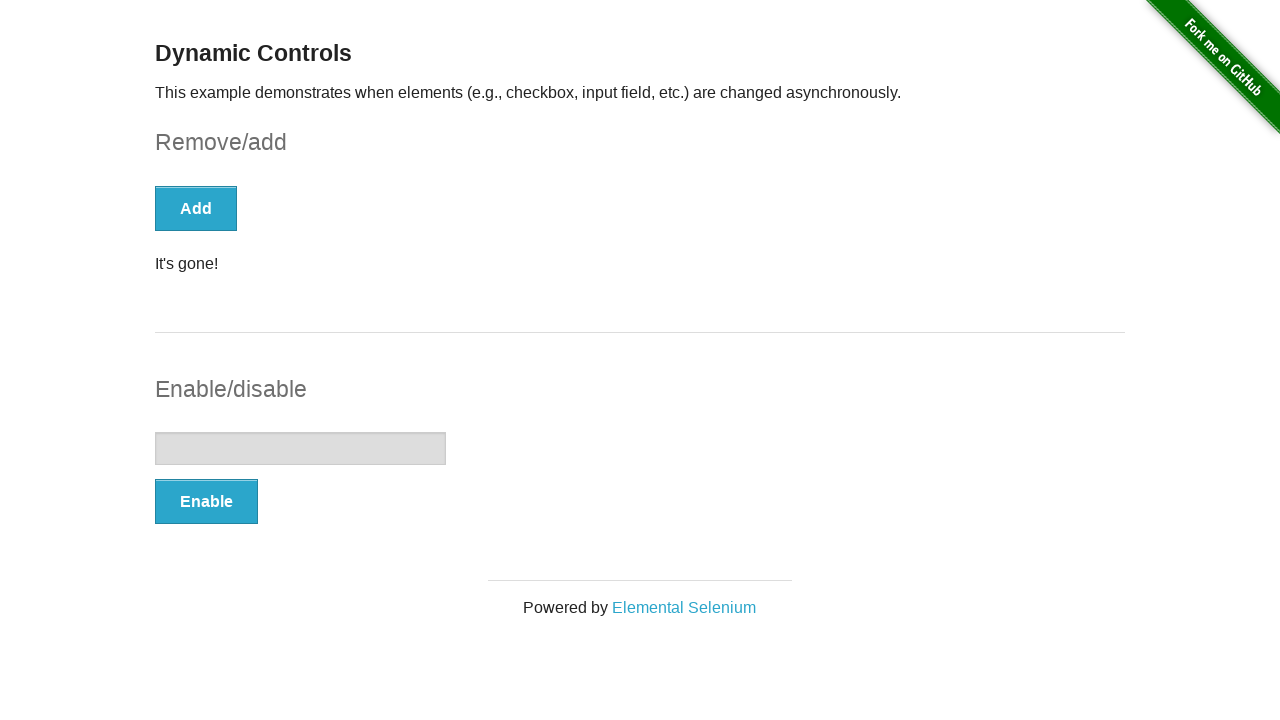

Verified that "It's gone!" message is visible
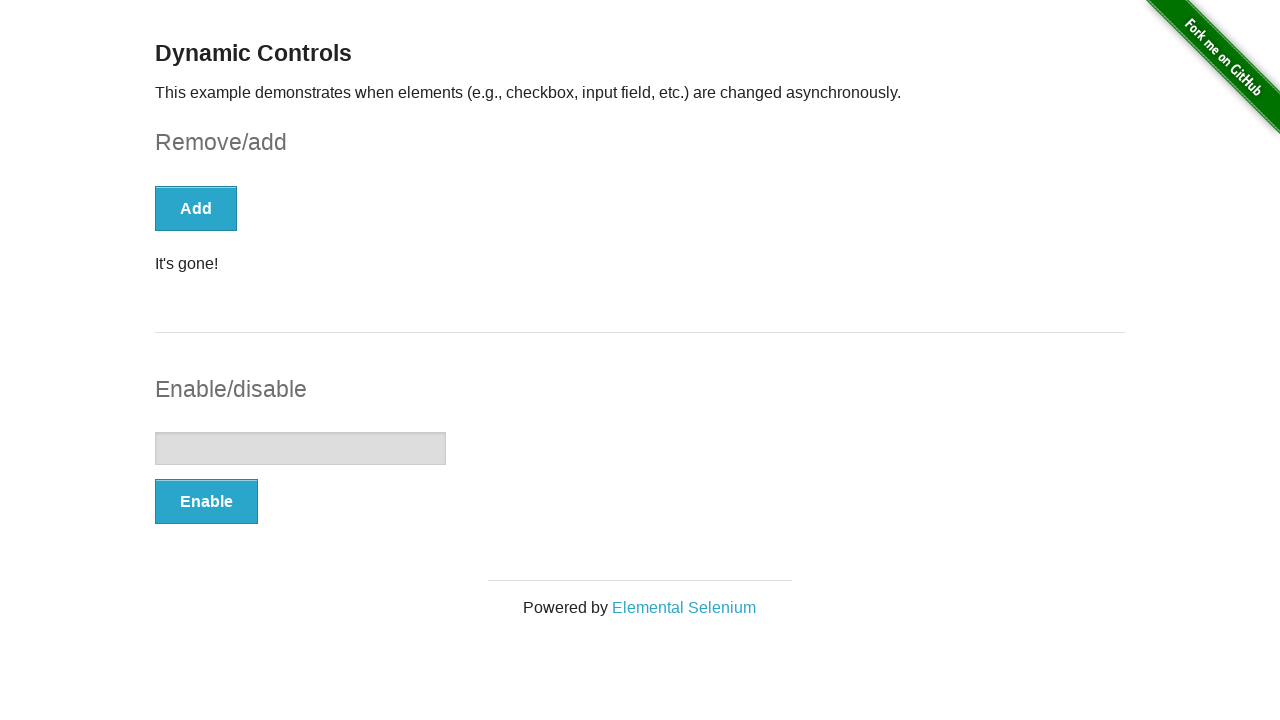

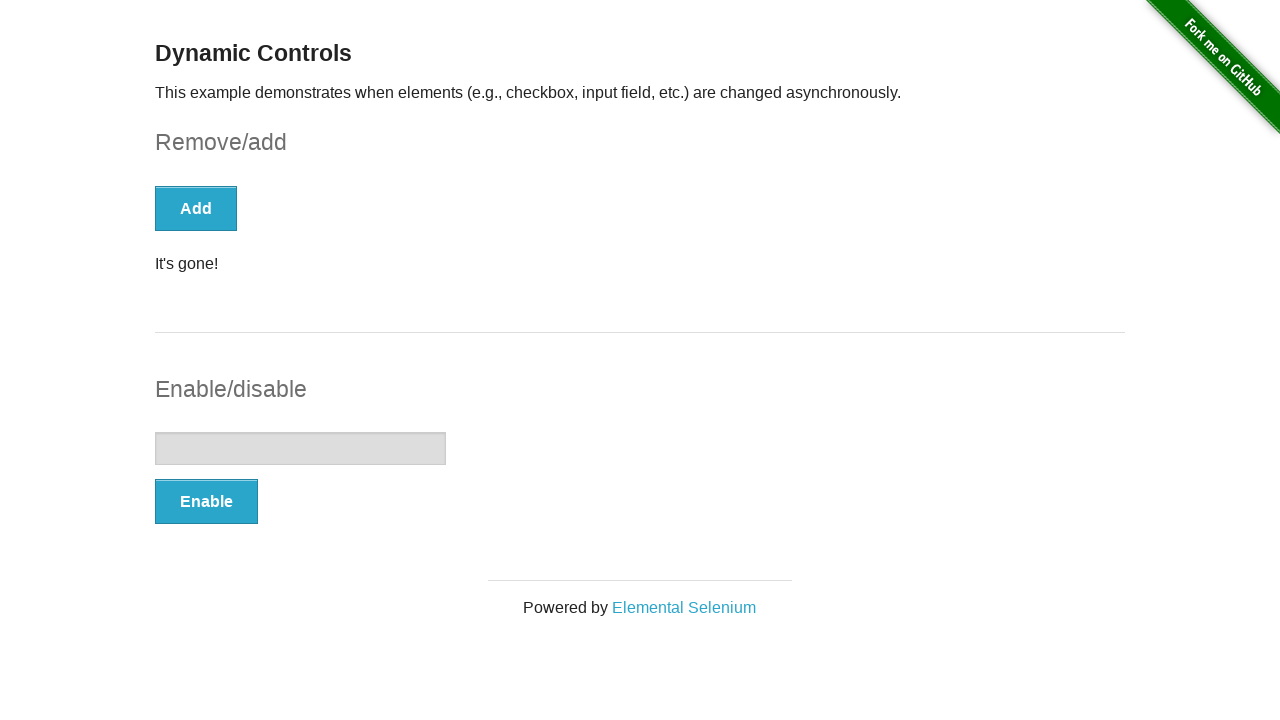